Tests that the DocSearch modal on Playwright documentation site opens when clicking the search button and displays a search placeholder.

Starting URL: https://playwright.dev/

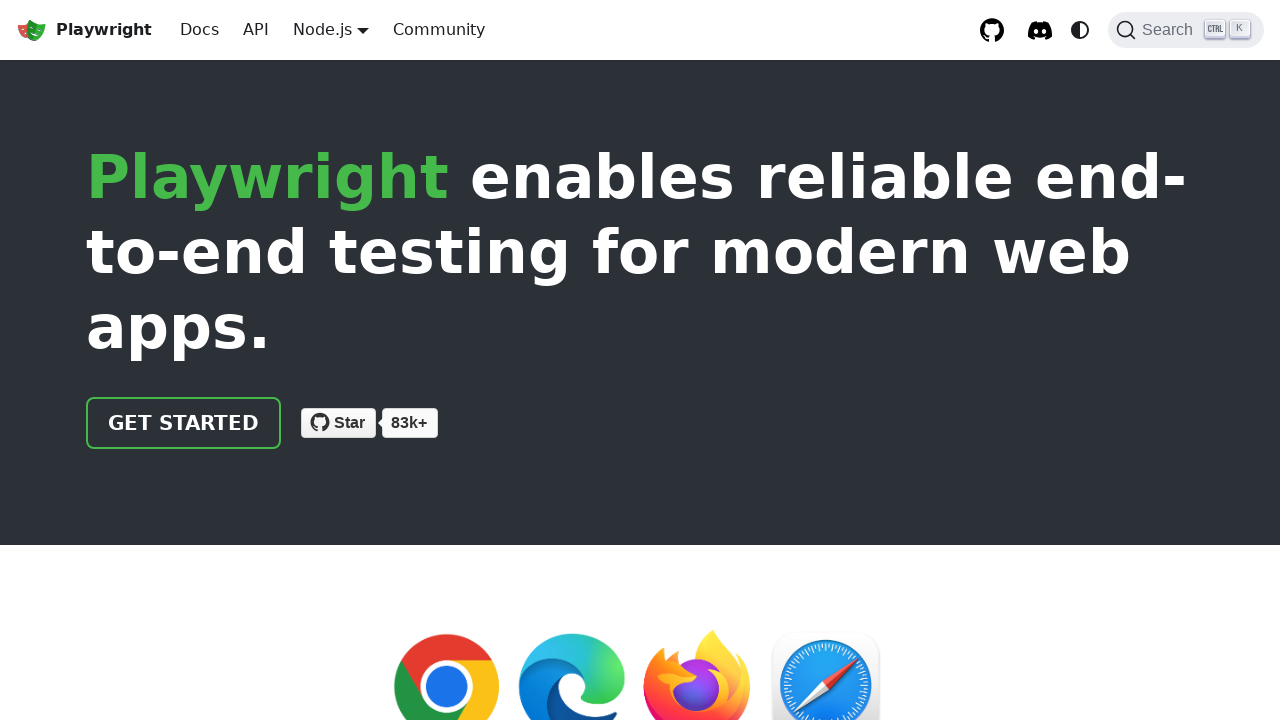

Search button is visible on Playwright documentation site
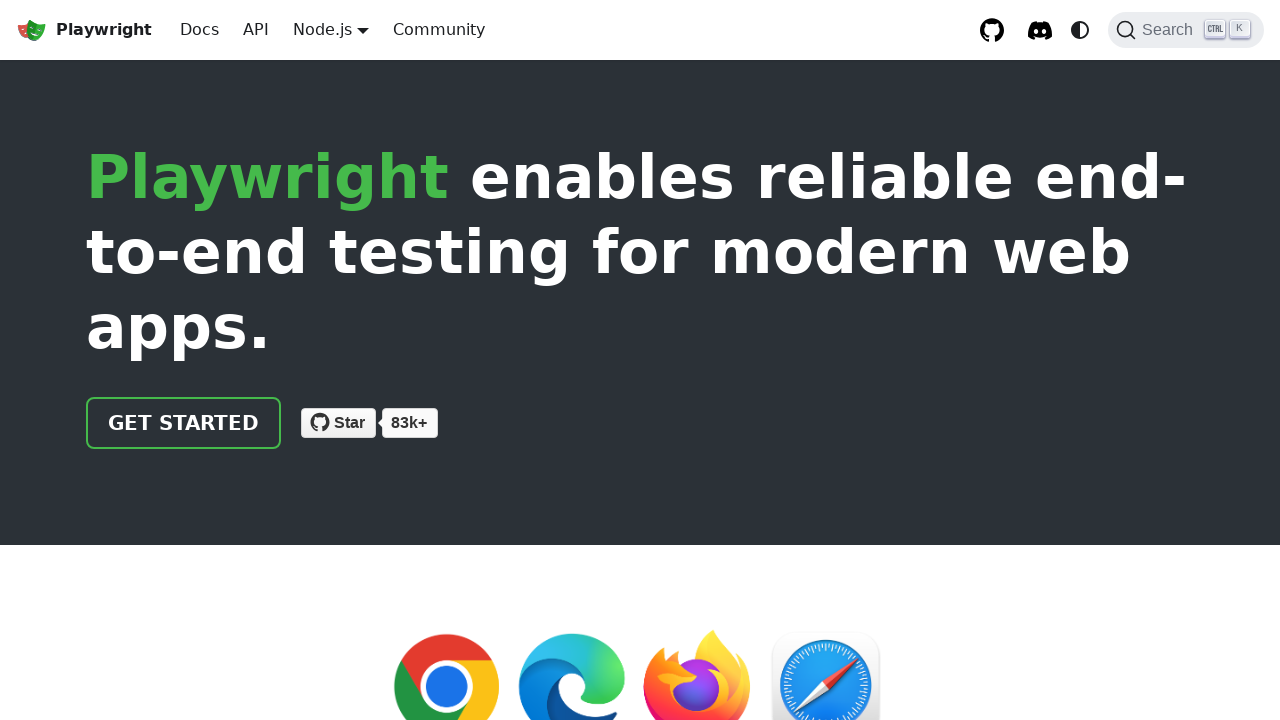

Clicked search button to open DocSearch modal at (1186, 30) on internal:label="Search"i
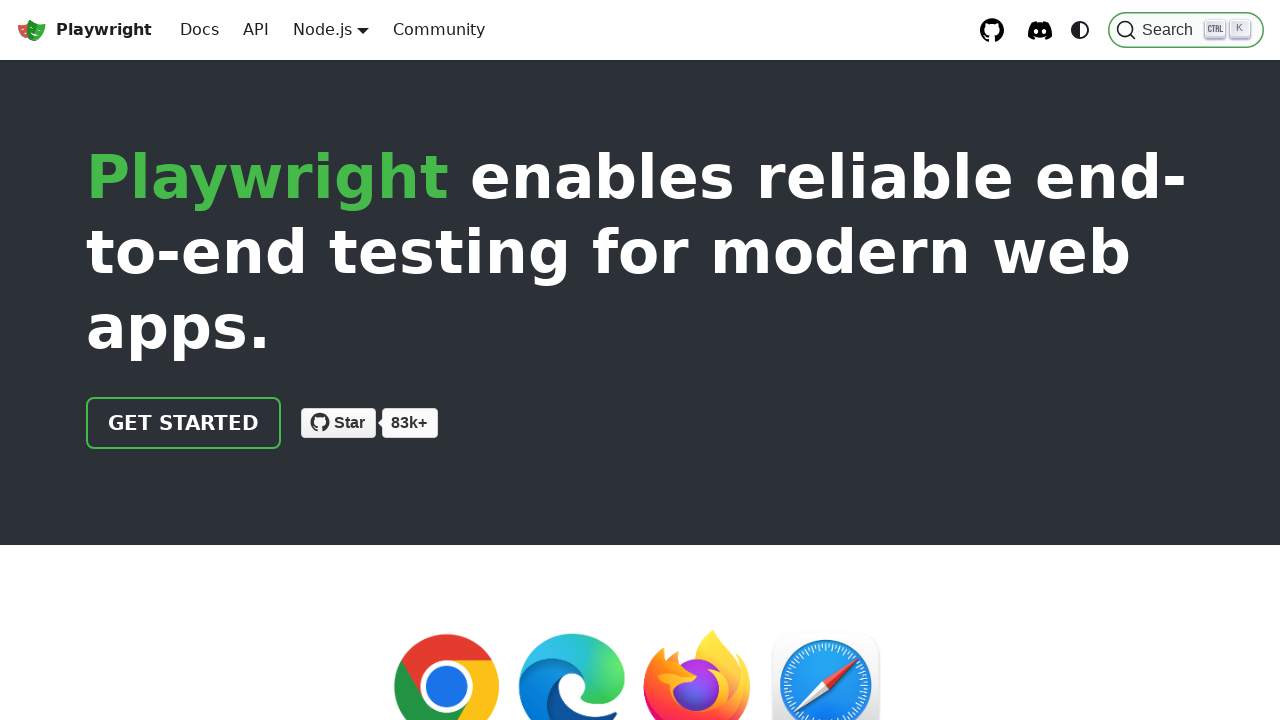

DocSearch modal opened with search input placeholder visible
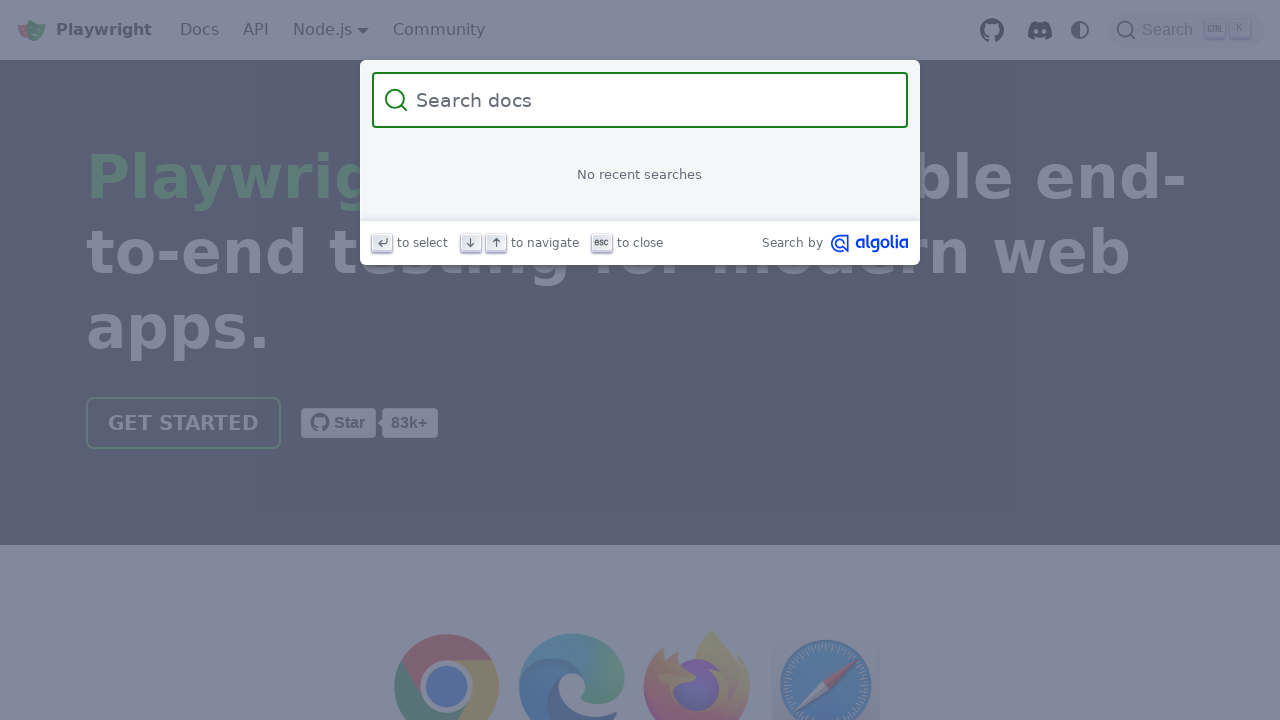

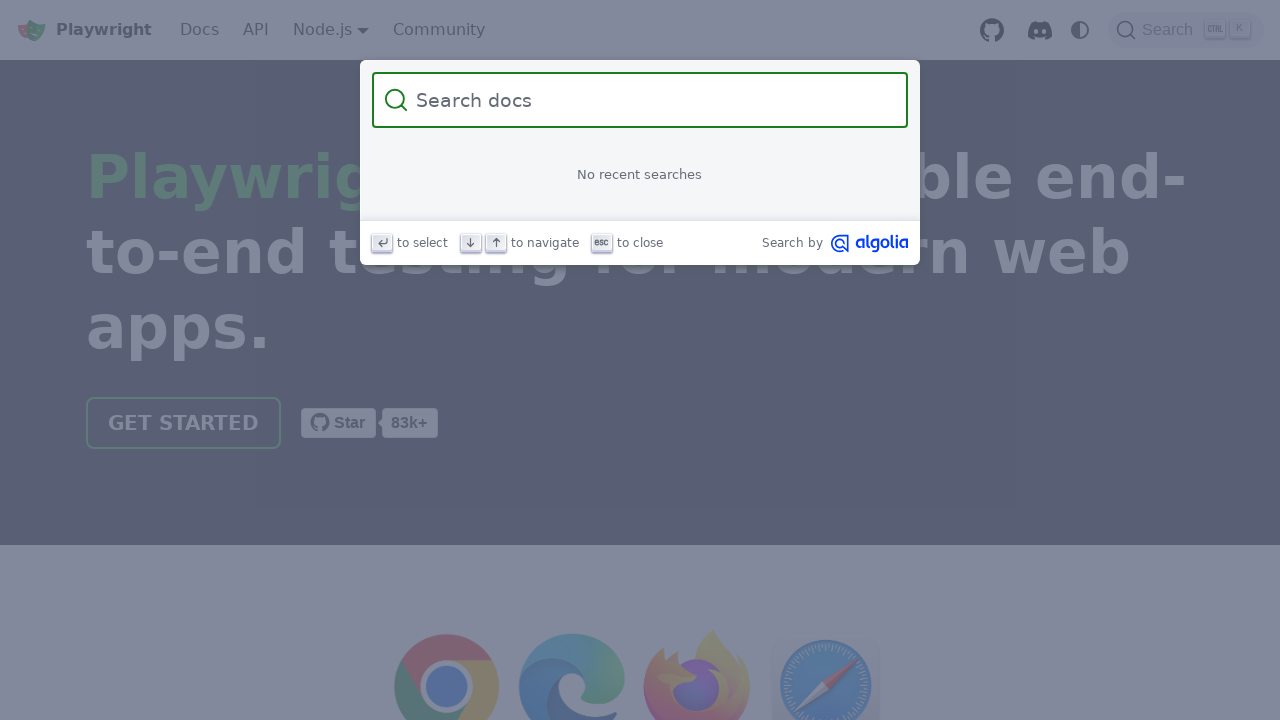